Tests the default state of radio buttons and submit button on a math form page, verifying that the "people" radio is selected by default, "robots" radio is not selected, and the submit button becomes disabled after a timeout.

Starting URL: http://suninjuly.github.io/math.html

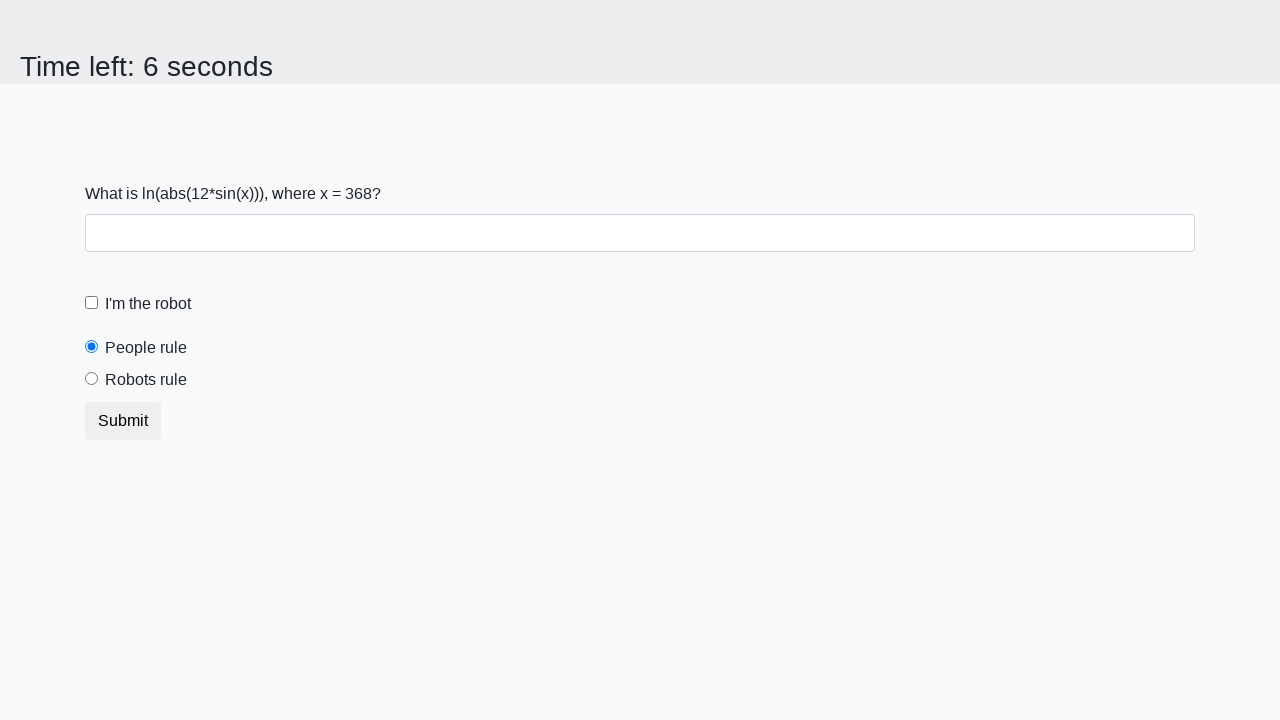

Navigated to math form page
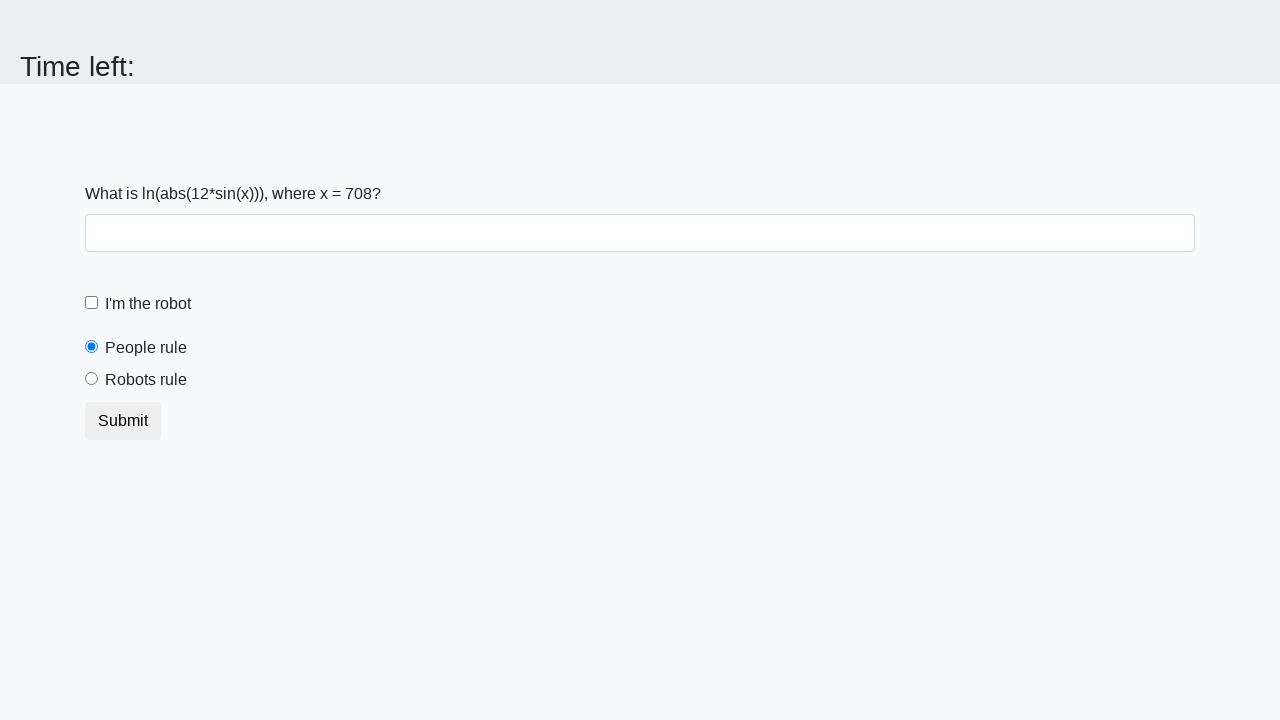

Located 'people' radio button
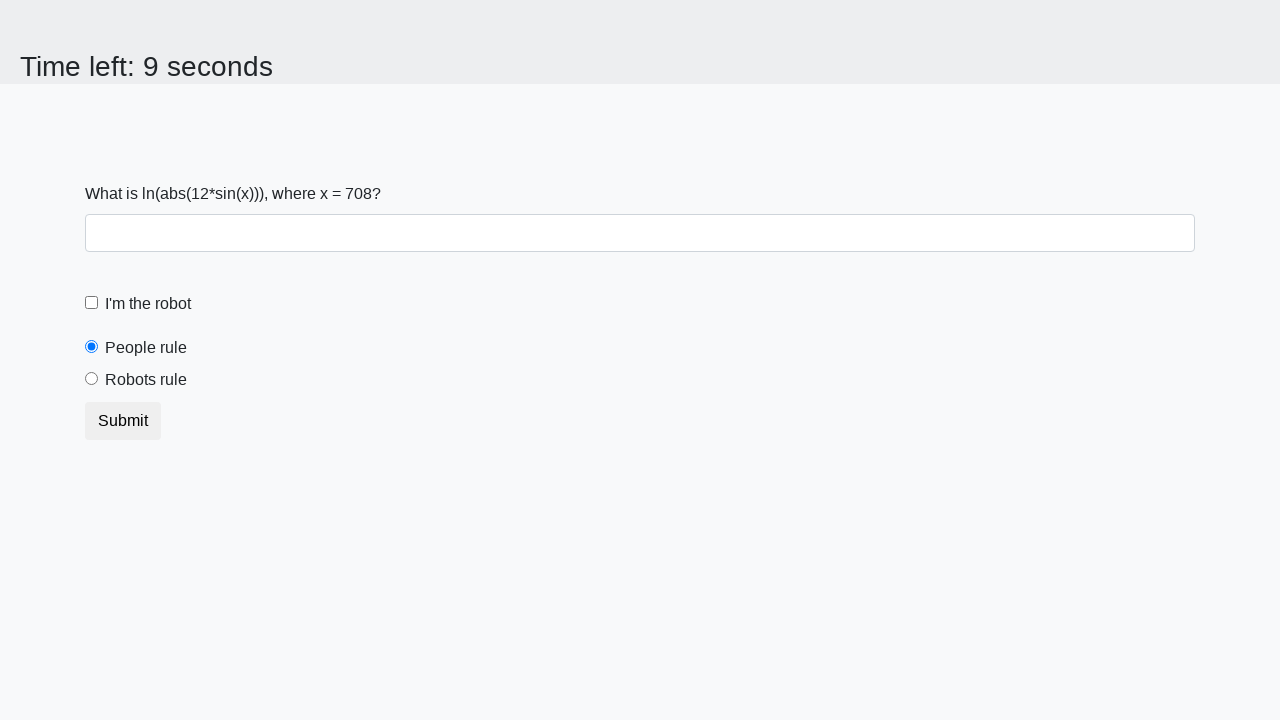

Verified 'people' radio button is selected by default
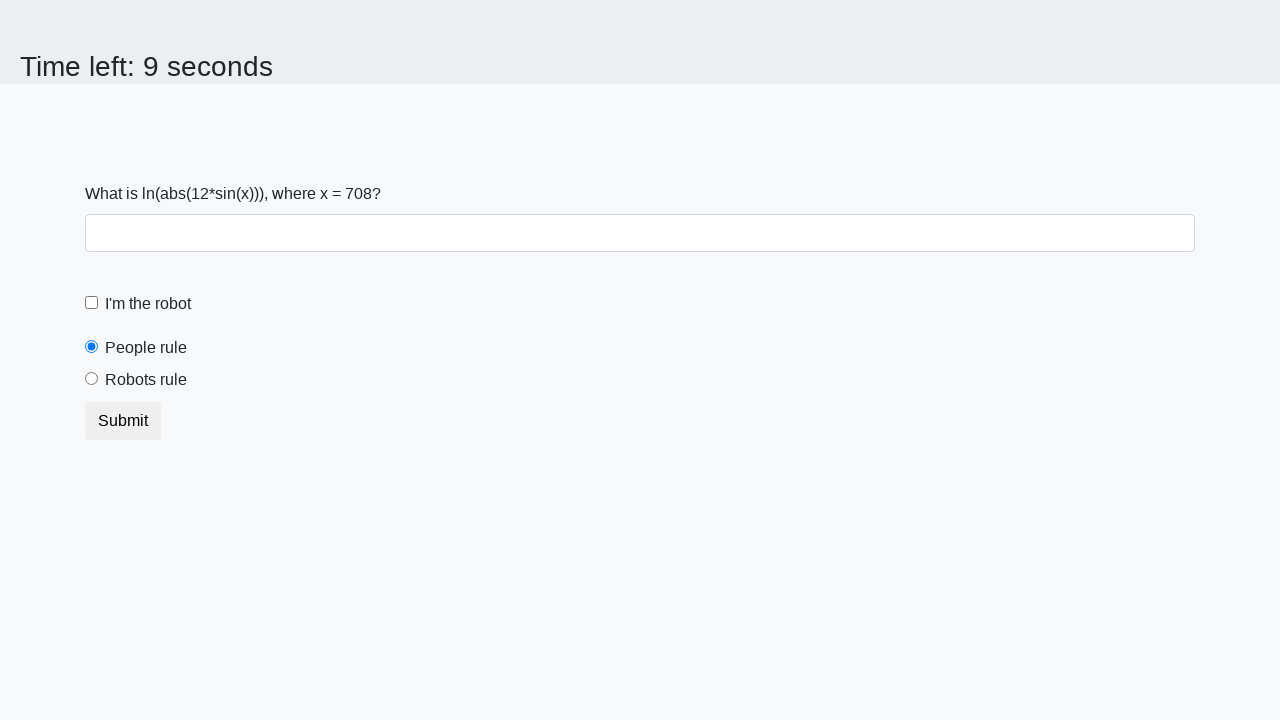

Located 'robots' radio button
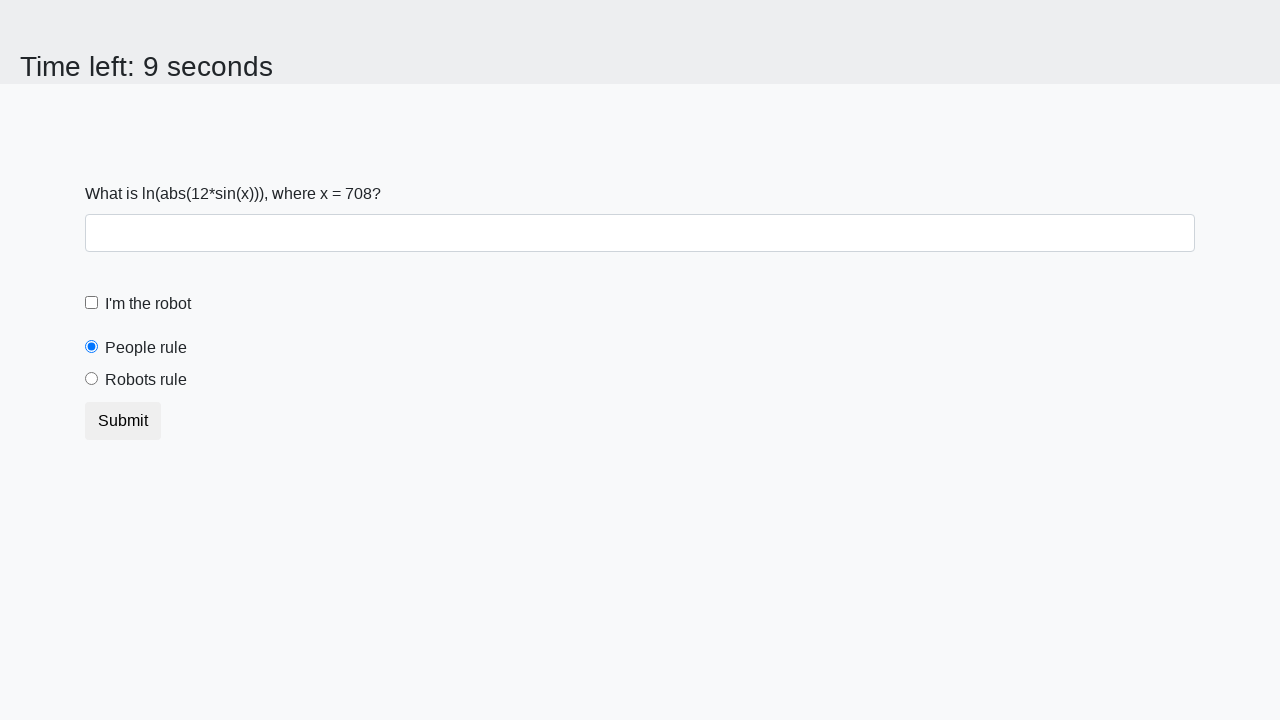

Verified 'robots' radio button is not selected
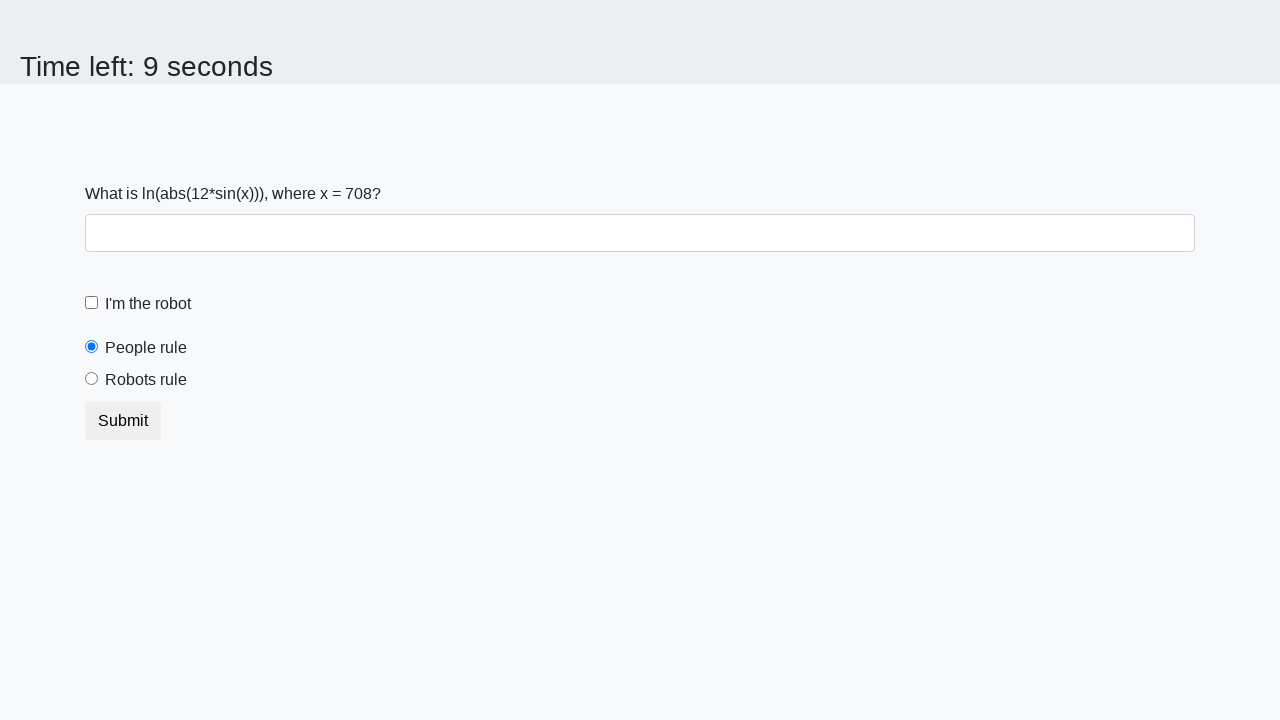

Located submit button
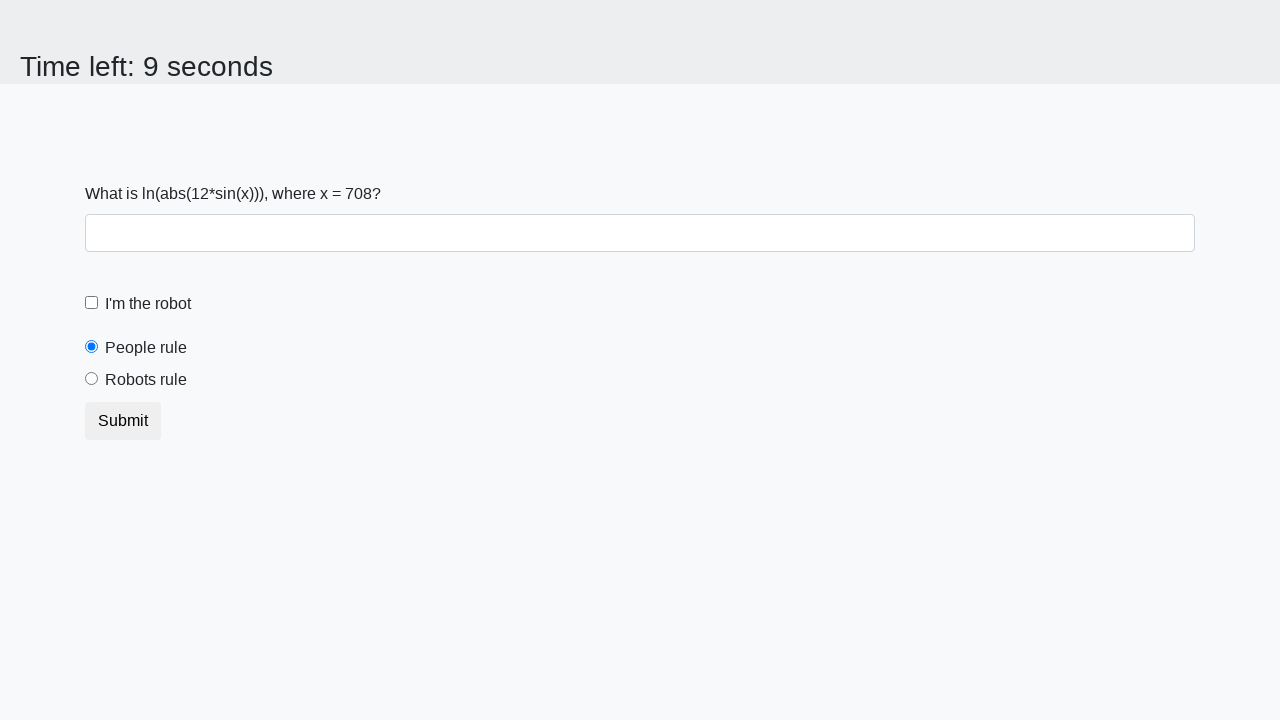

Verified submit button is not disabled initially
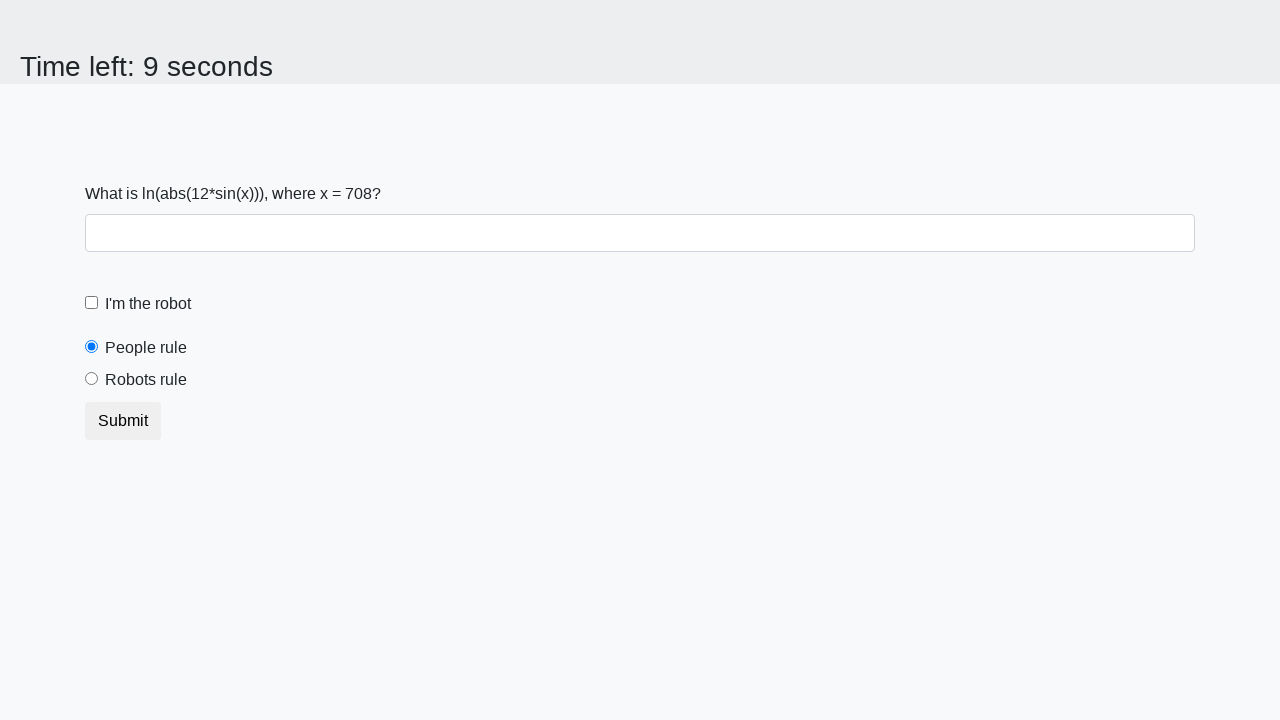

Waited 10 seconds for timeout
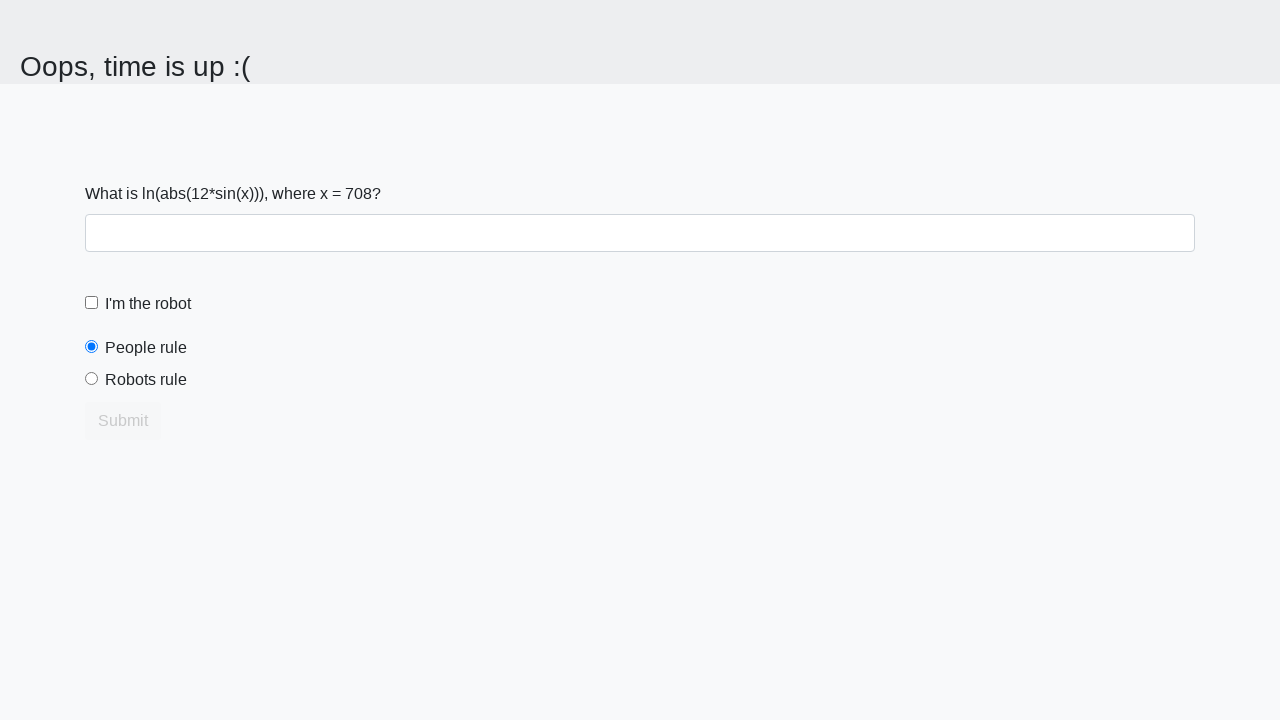

Verified submit button is disabled after timeout
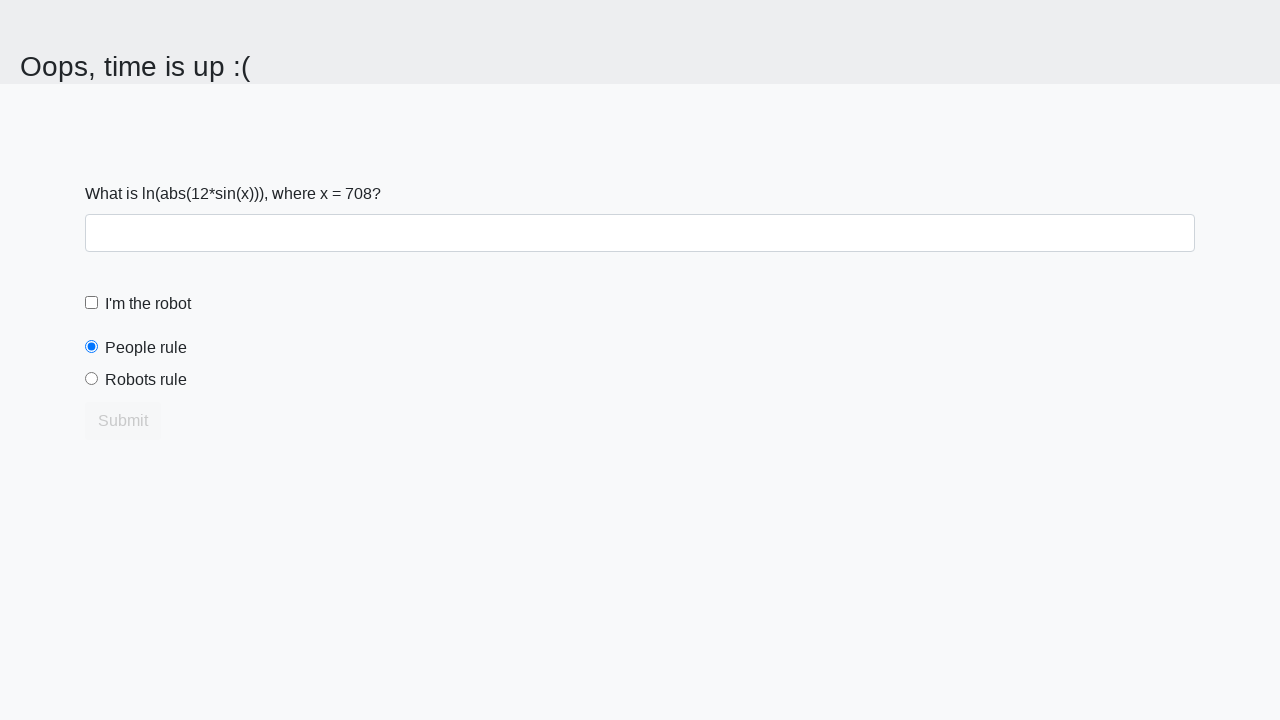

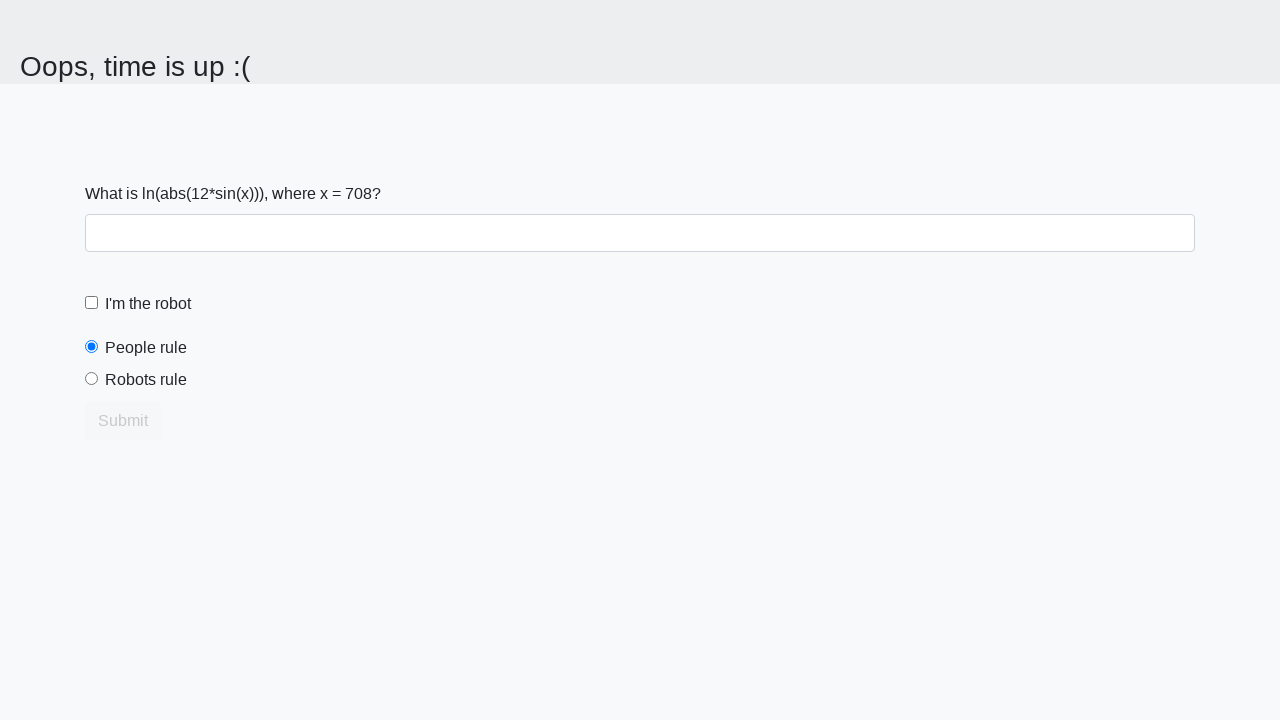